Tests various page interactions on a demo testing site including clicking a link, navigating back, scrolling the page, and verifying element states (displayed, enabled, selected)

Starting URL: https://omayo.blogspot.com/

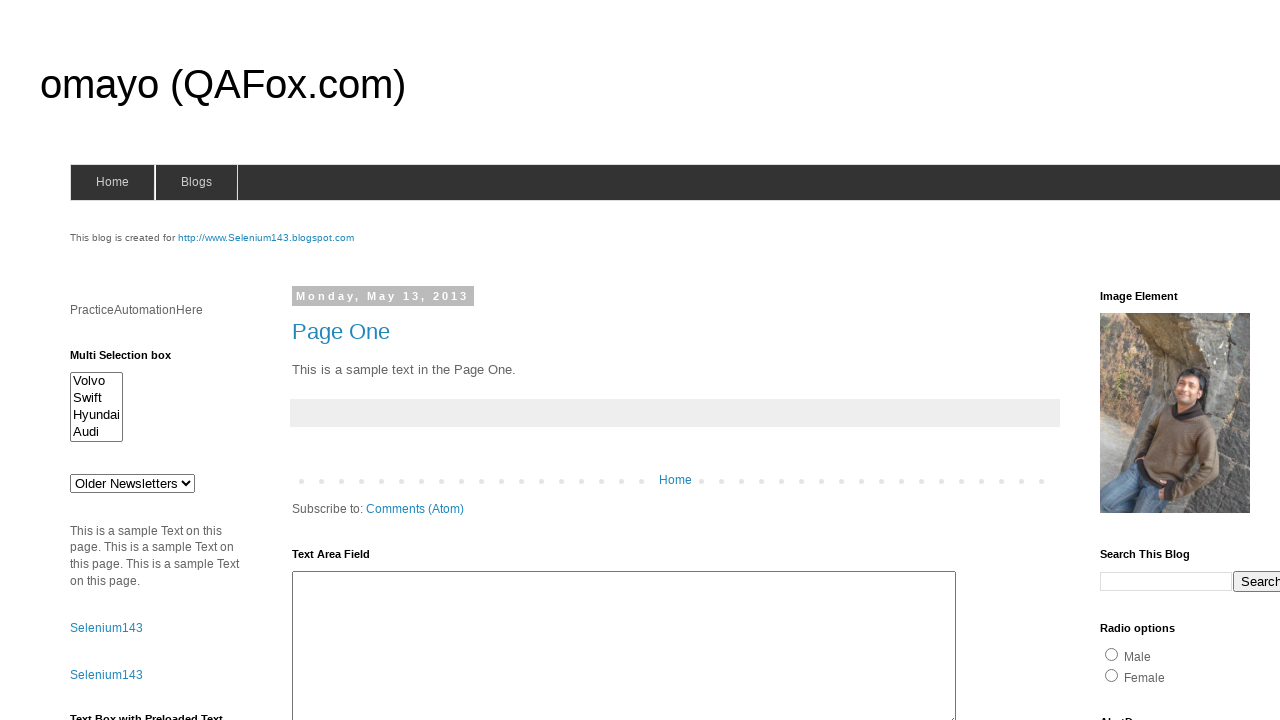

Set viewport size to 1920x1080
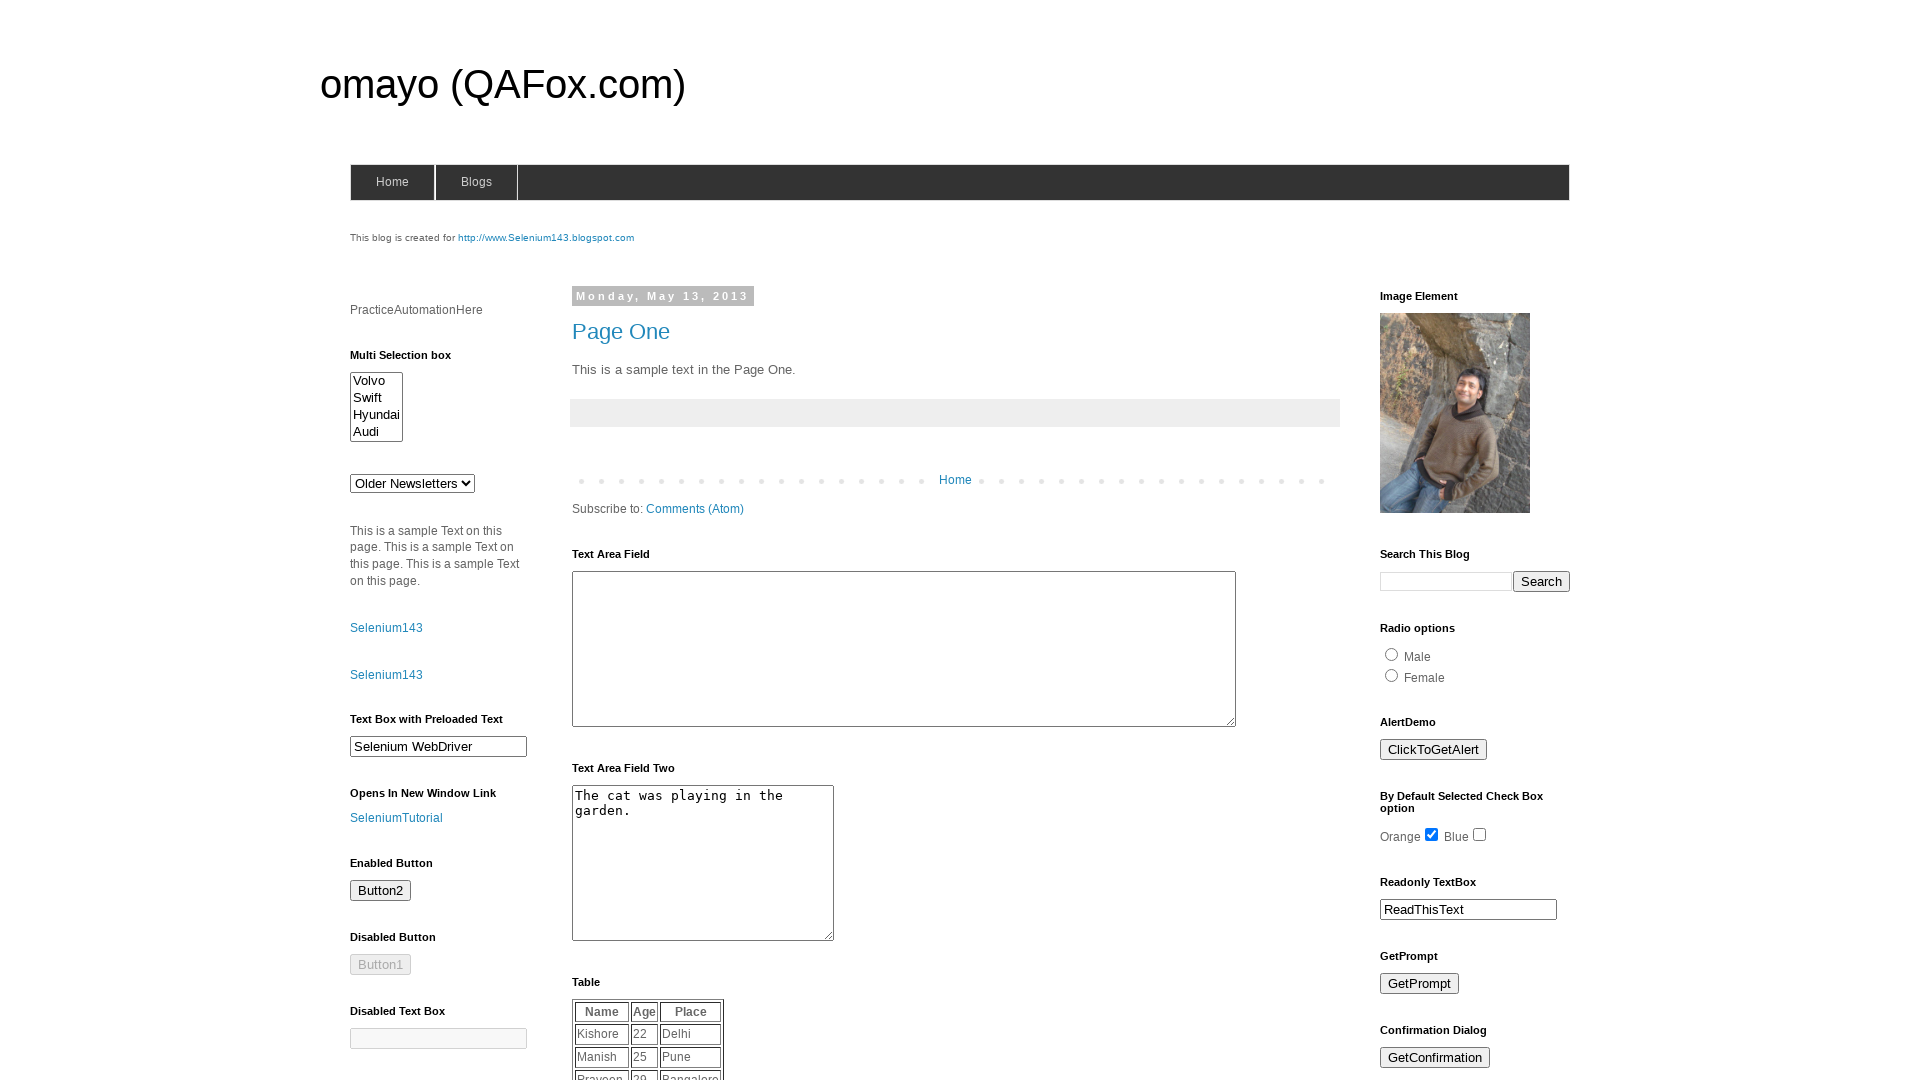

Retrieved text content from element with id 'pah': PracticeAutomationHere
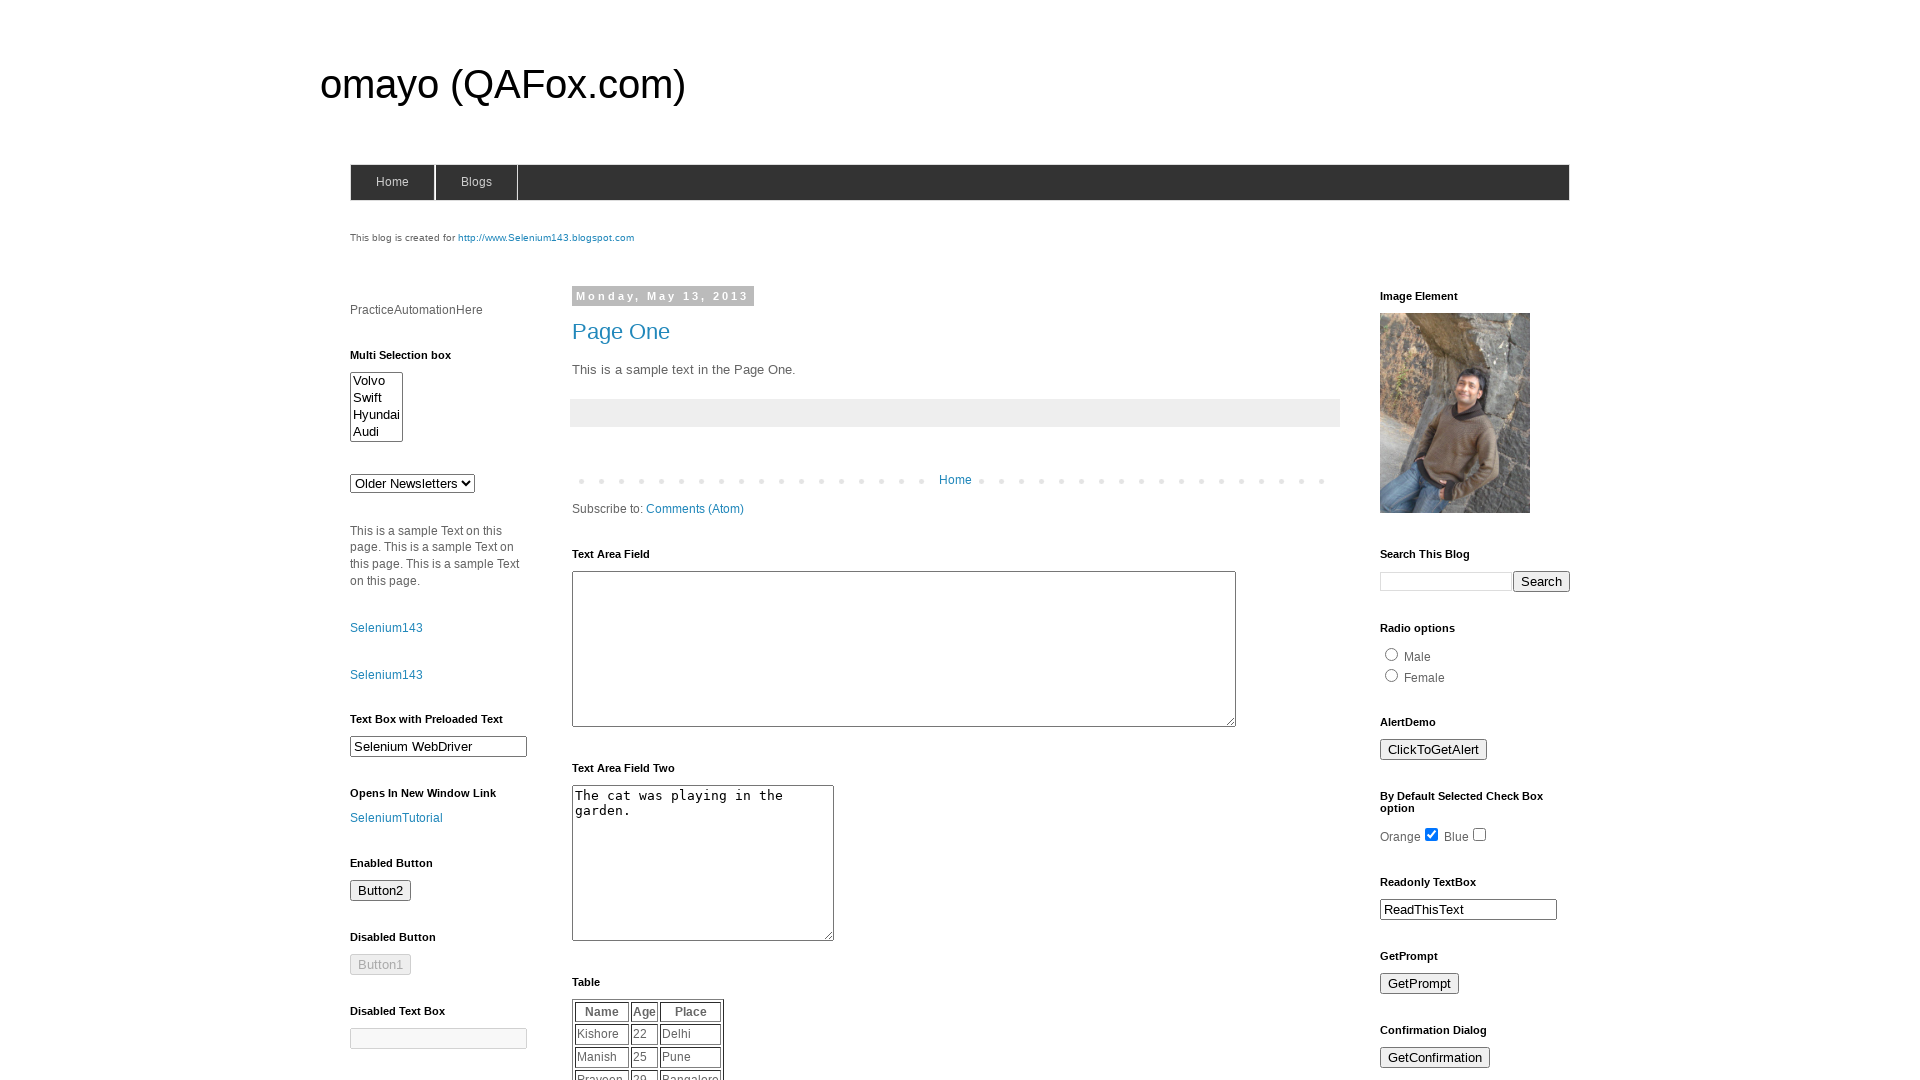

Clicked on the 'onlytestingblog' link at (1436, 541) on text=onlytestingblog
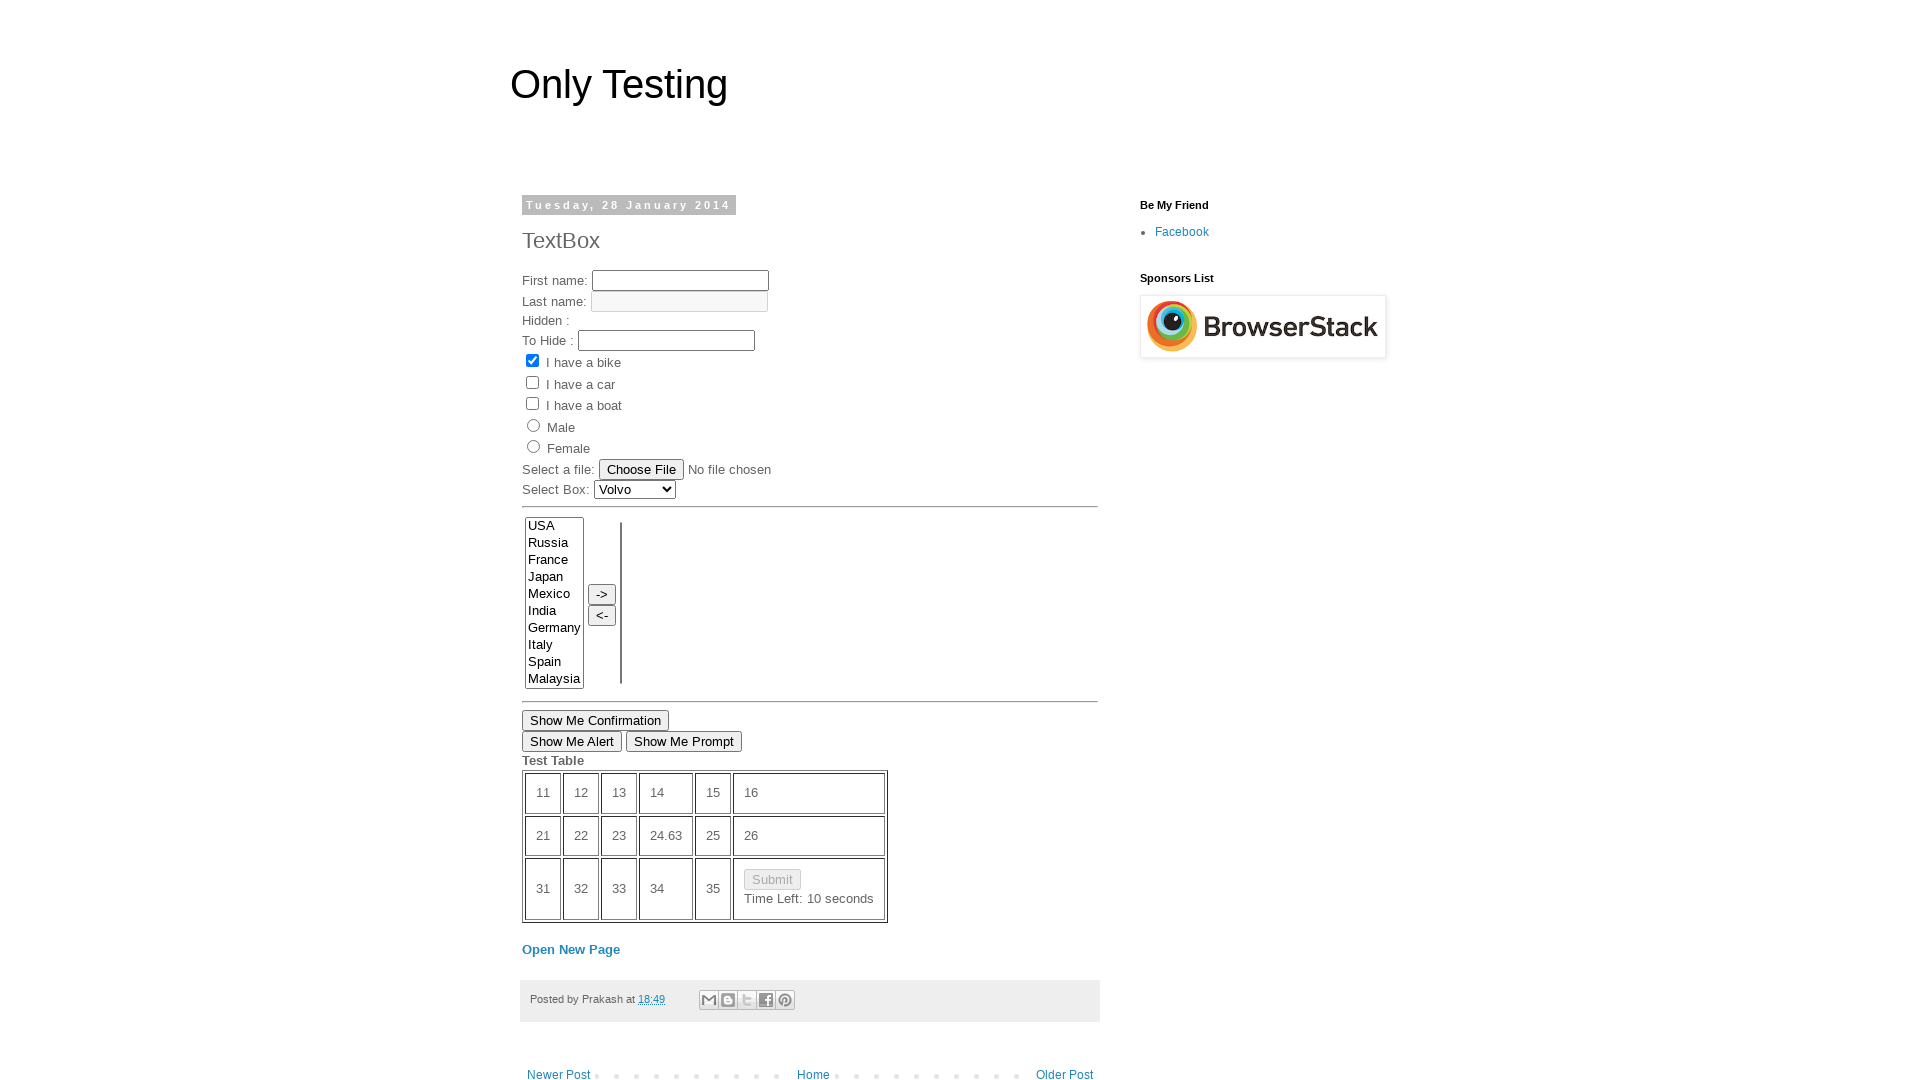

Waited for page to load after clicking link
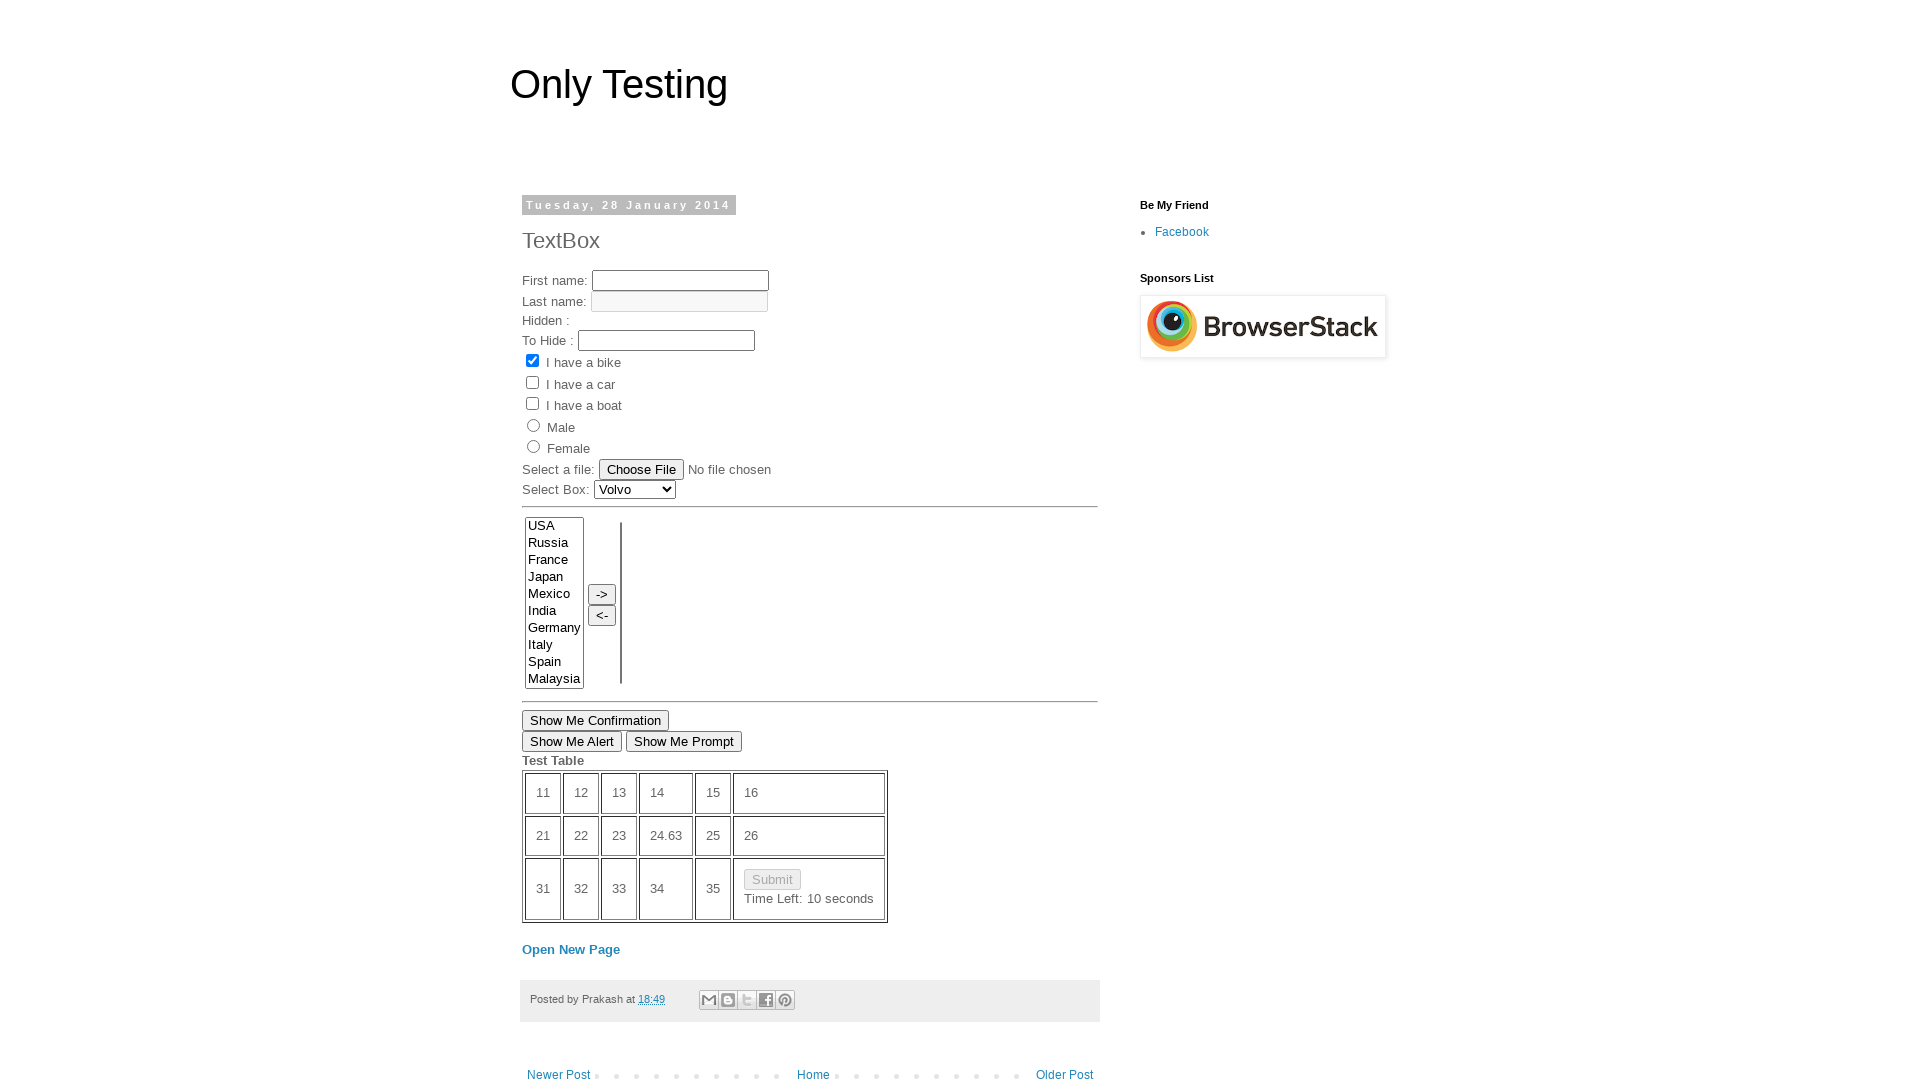

Navigated back to the previous page
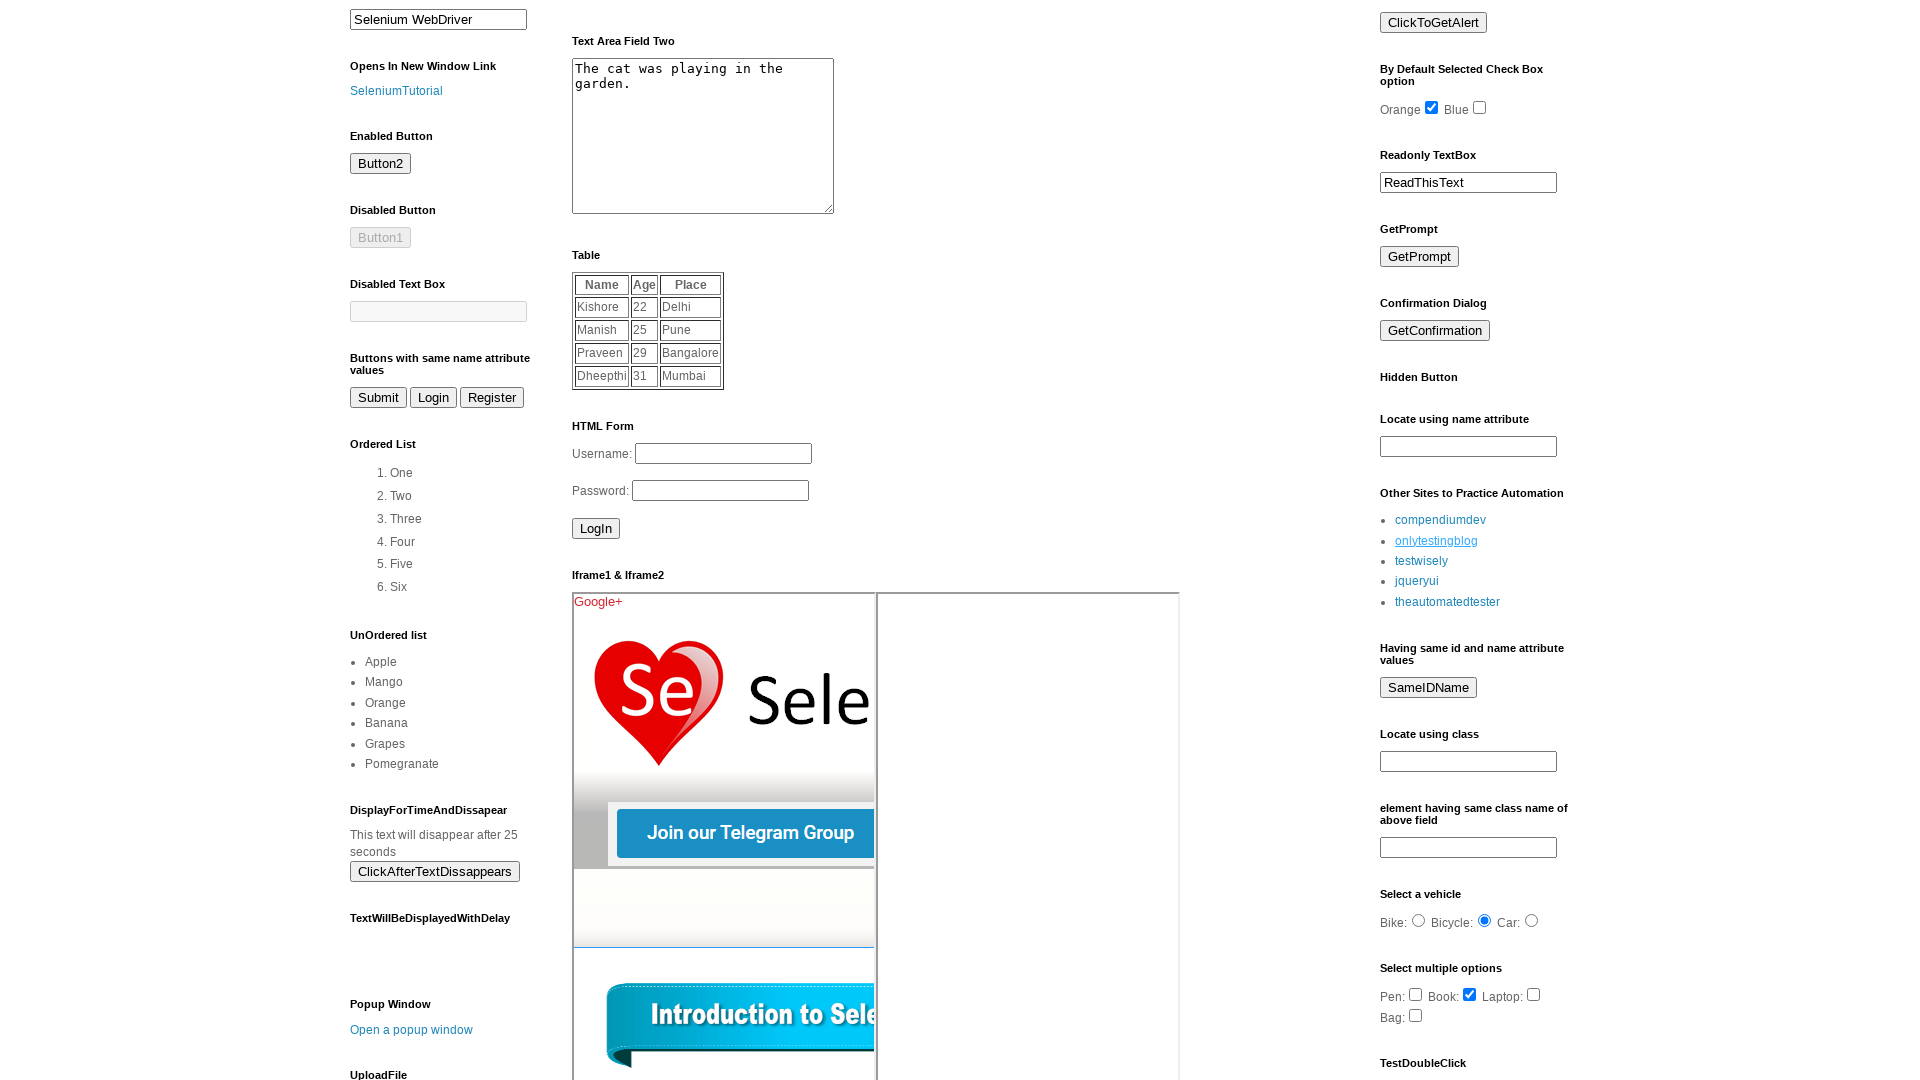

Waited for page to load after navigating back
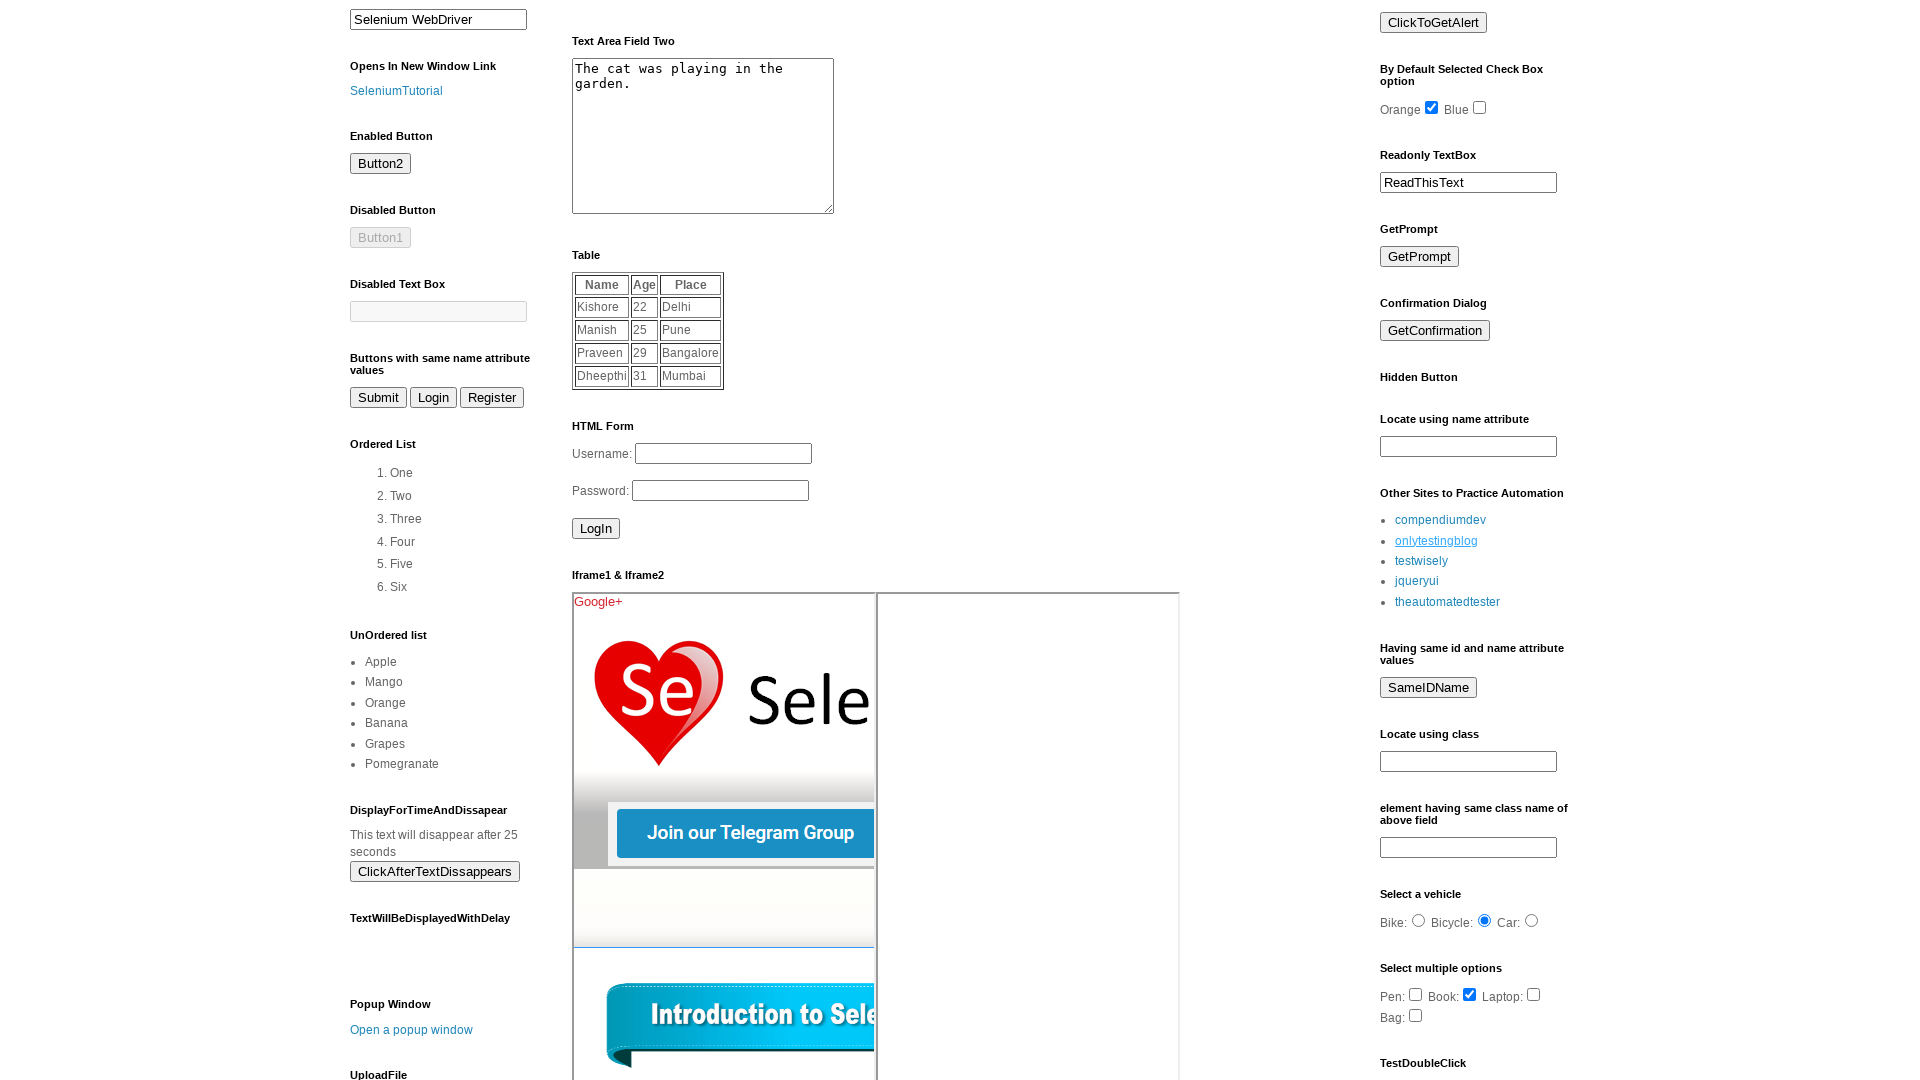

Scrolled down the page by 1500 pixels
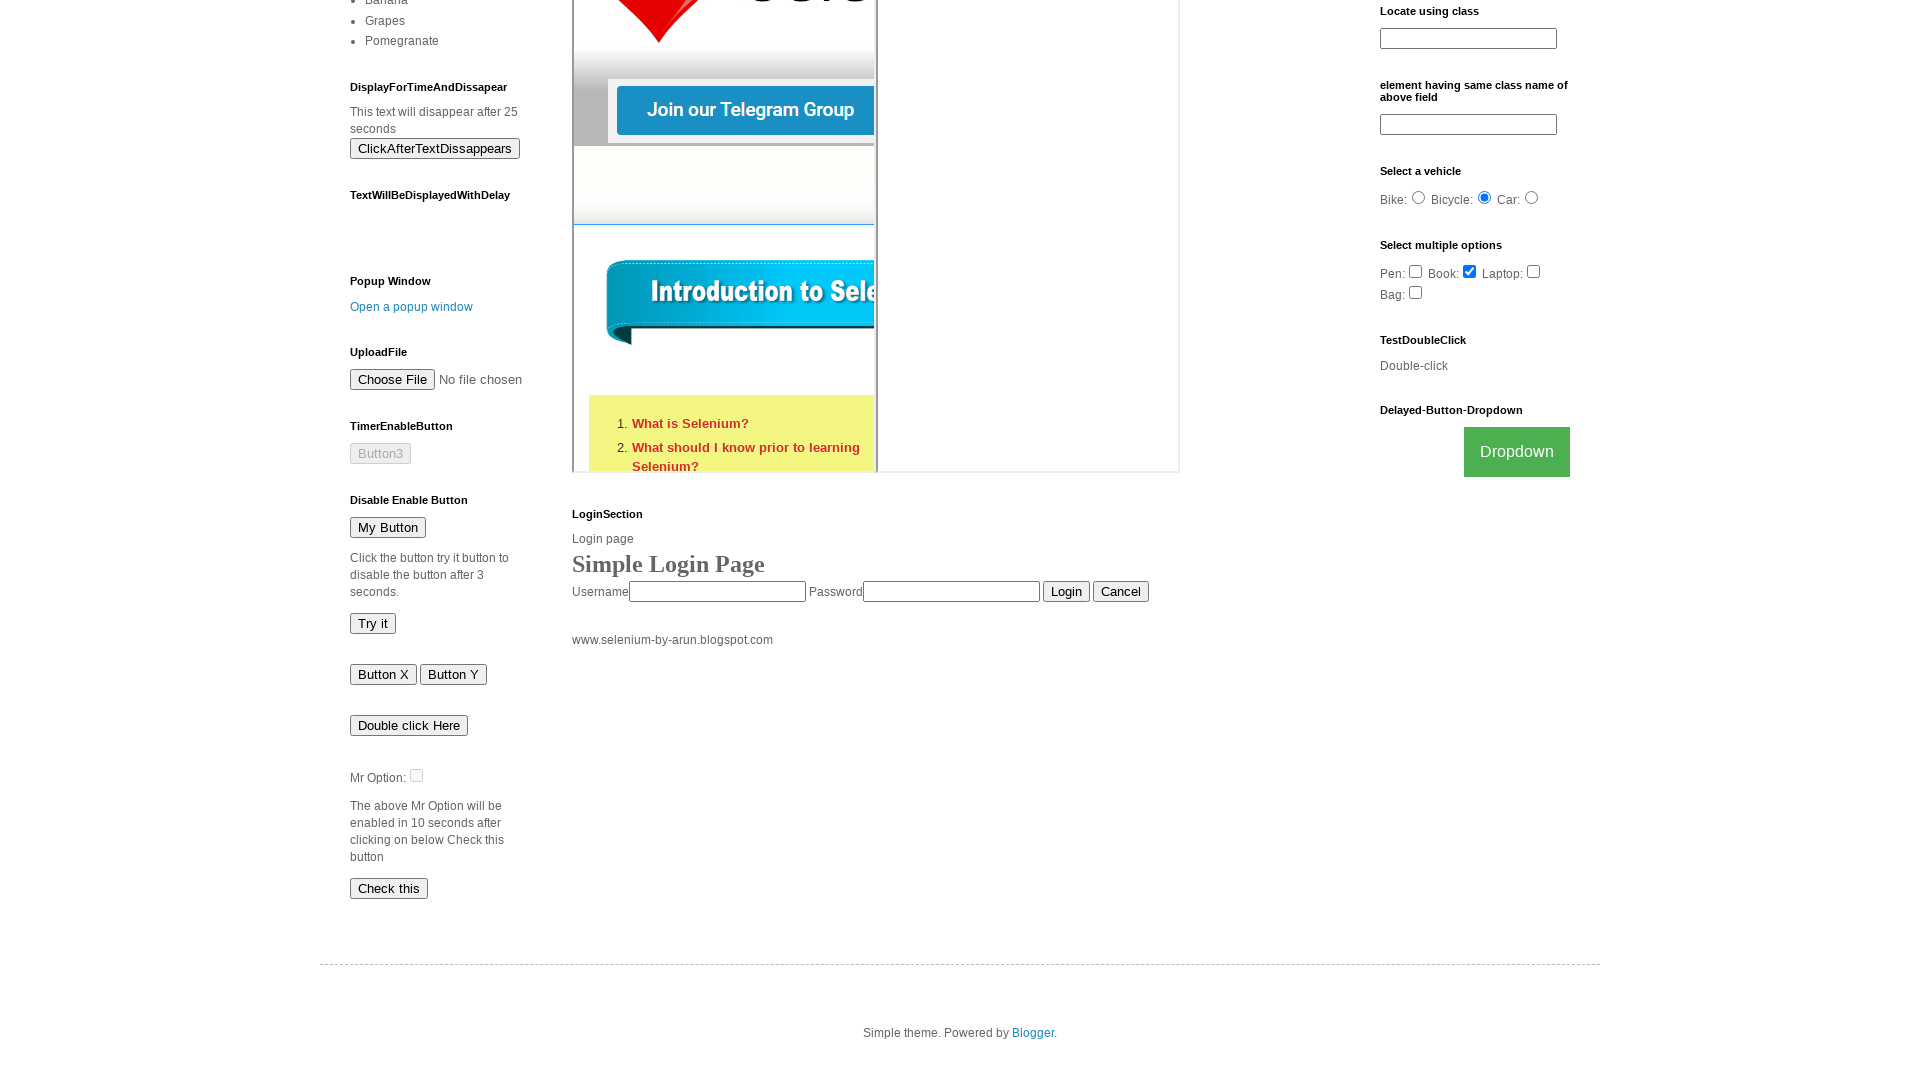

Waited for textbox1 element to be visible
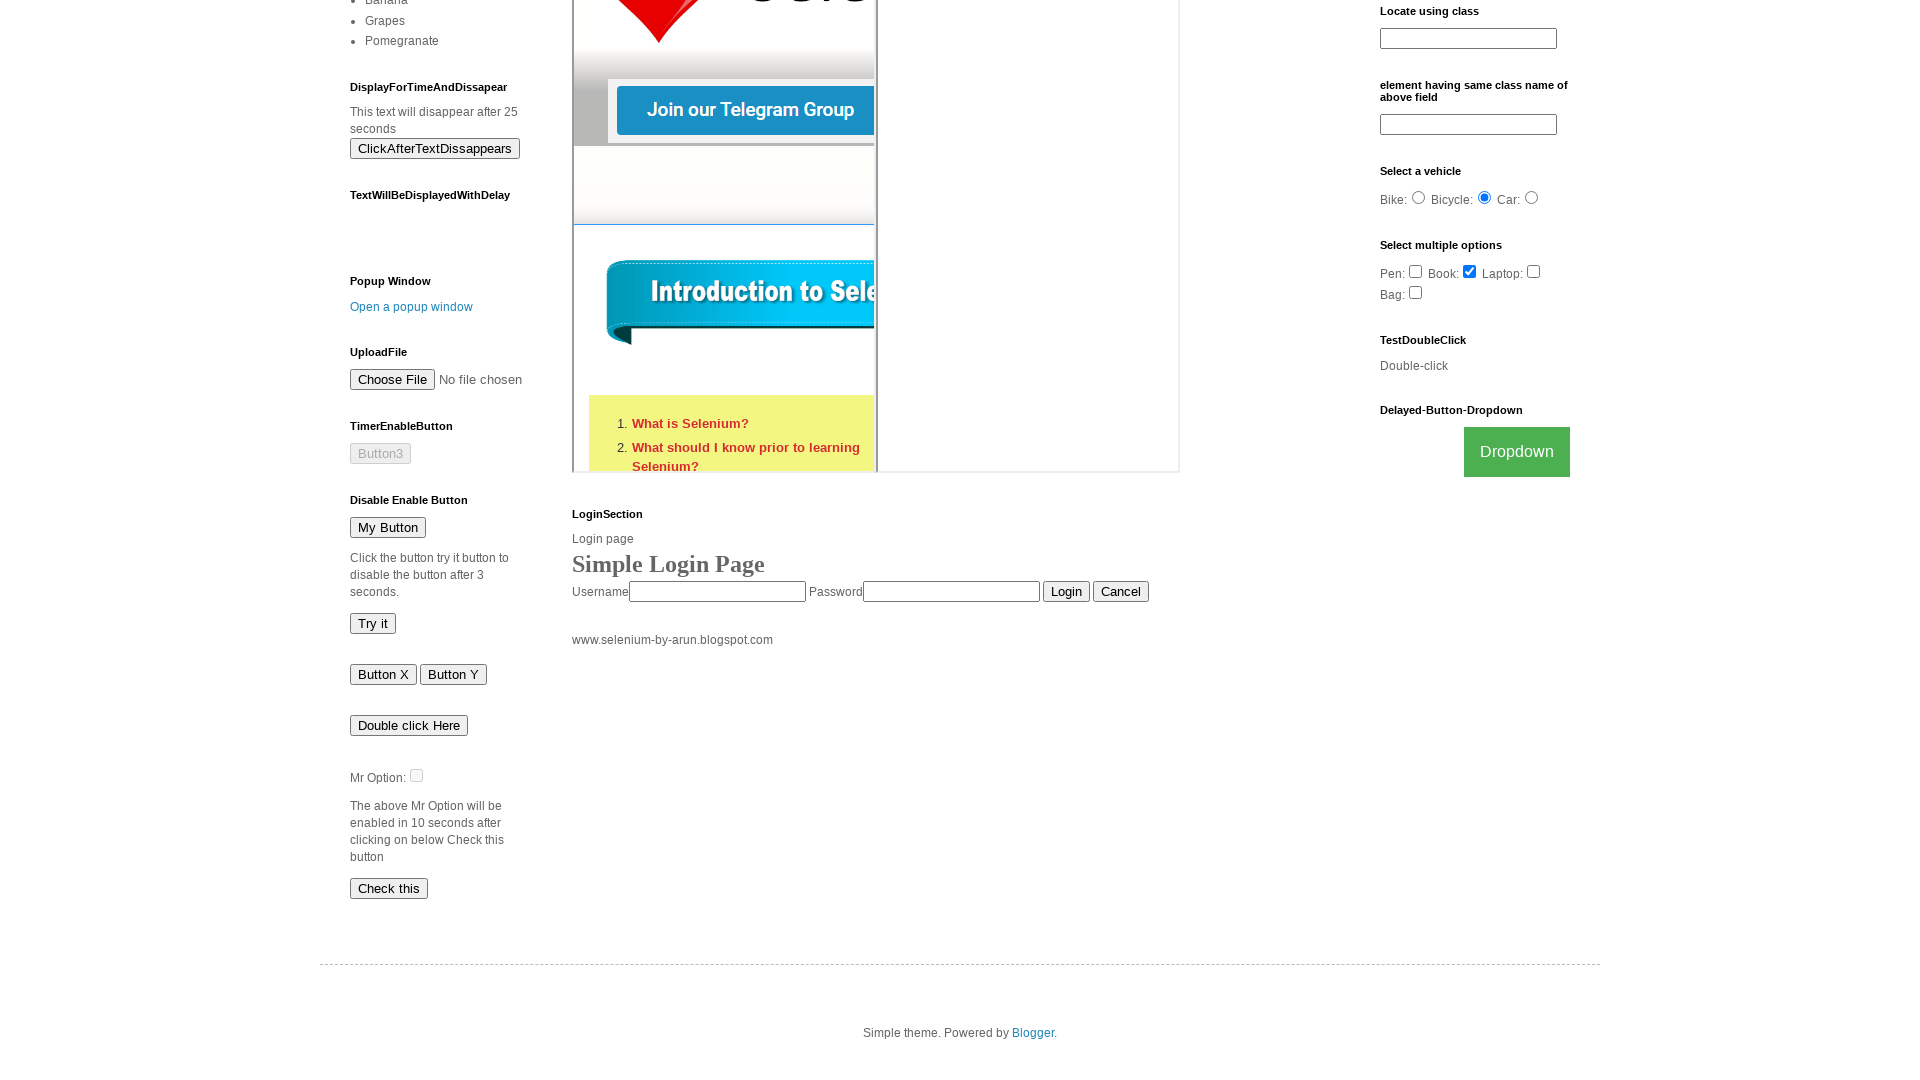

Checked if Button2 is visible: True
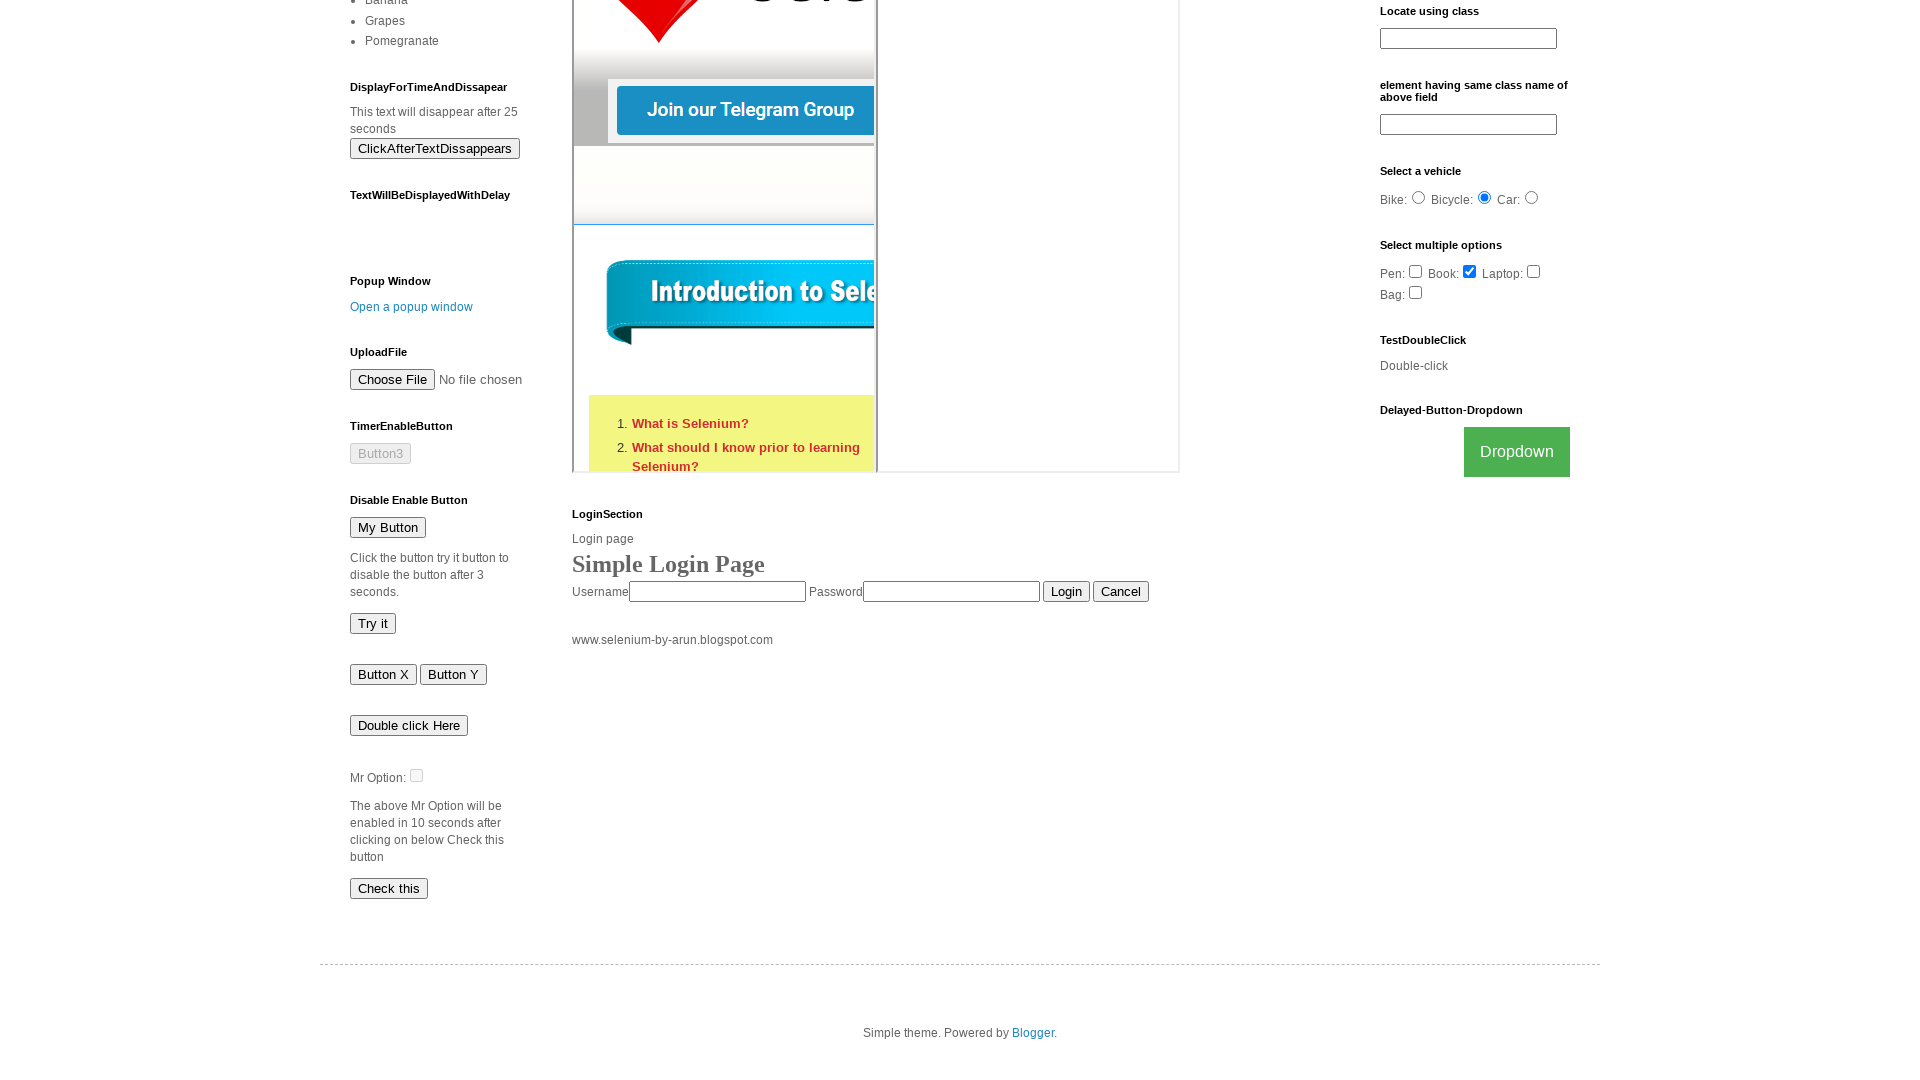

Checked if Button2 is enabled: True
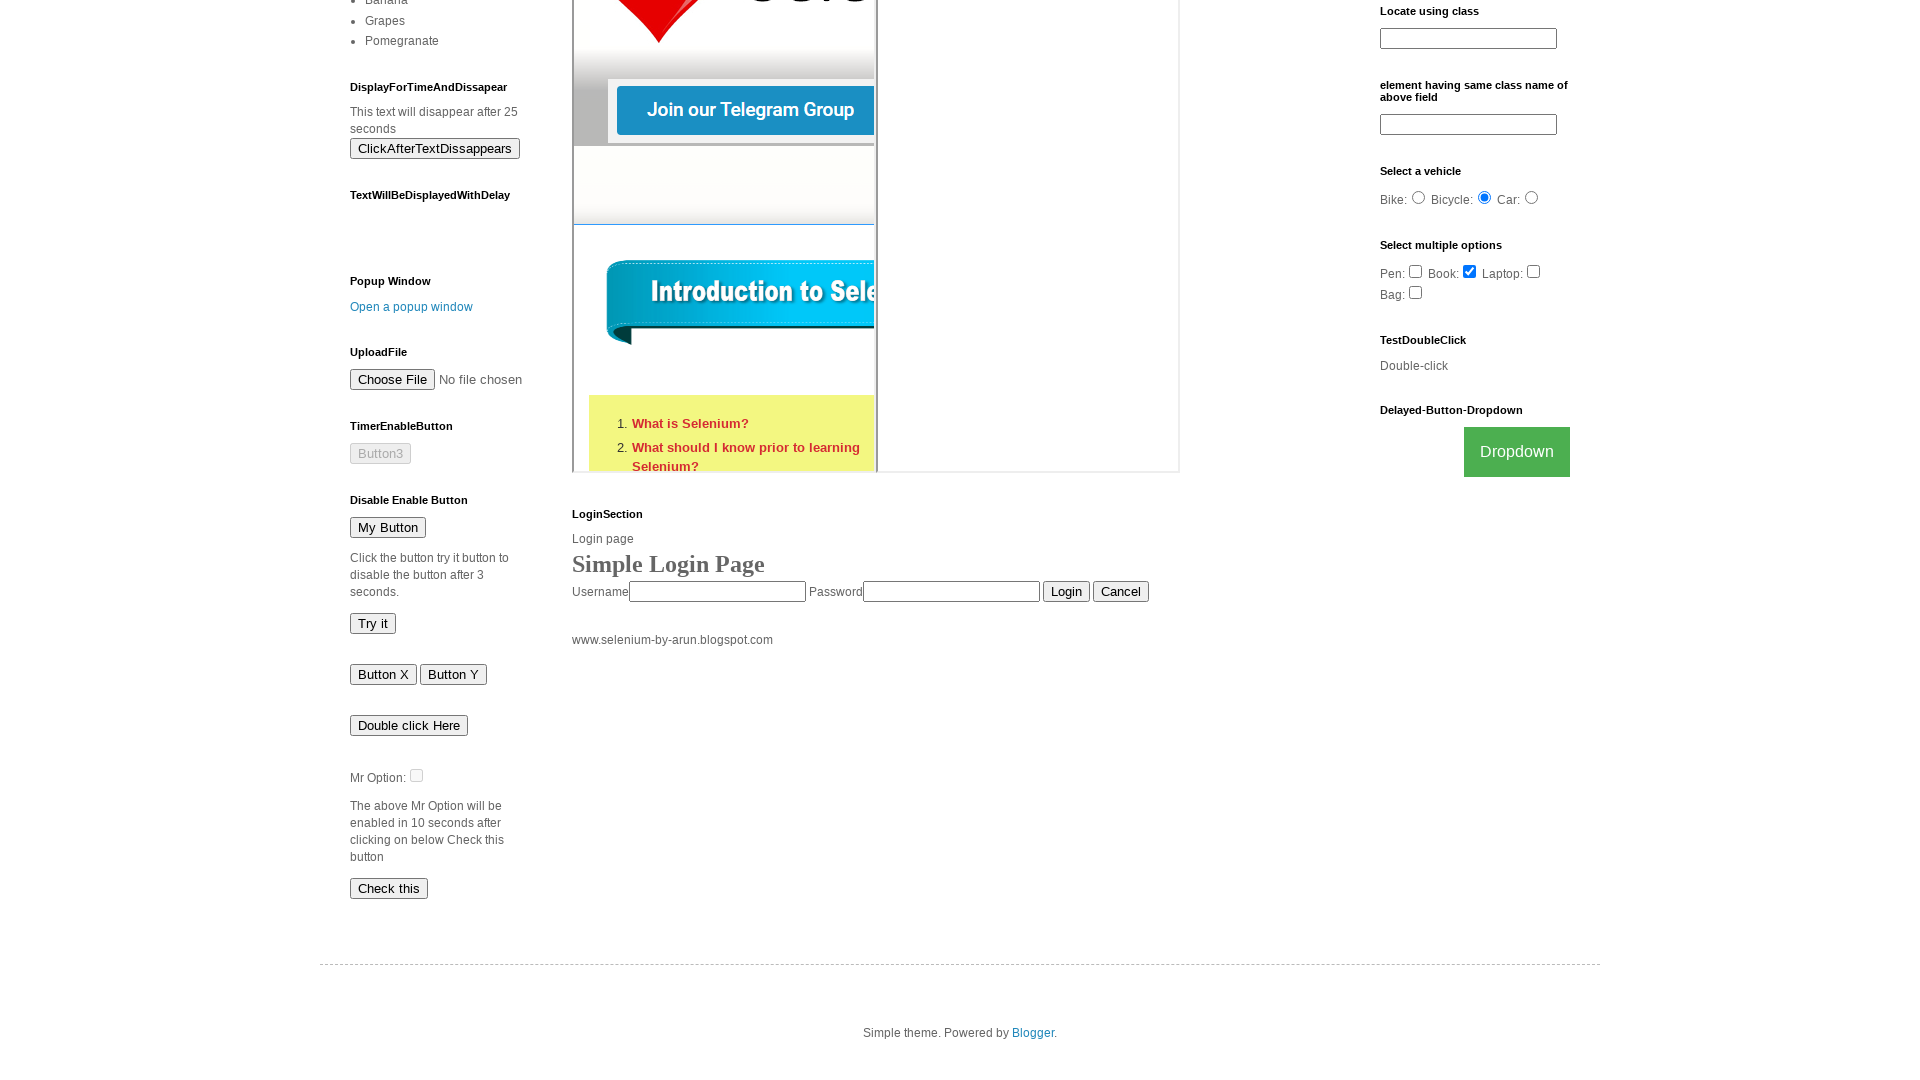

Checked if Button1 is visible: True
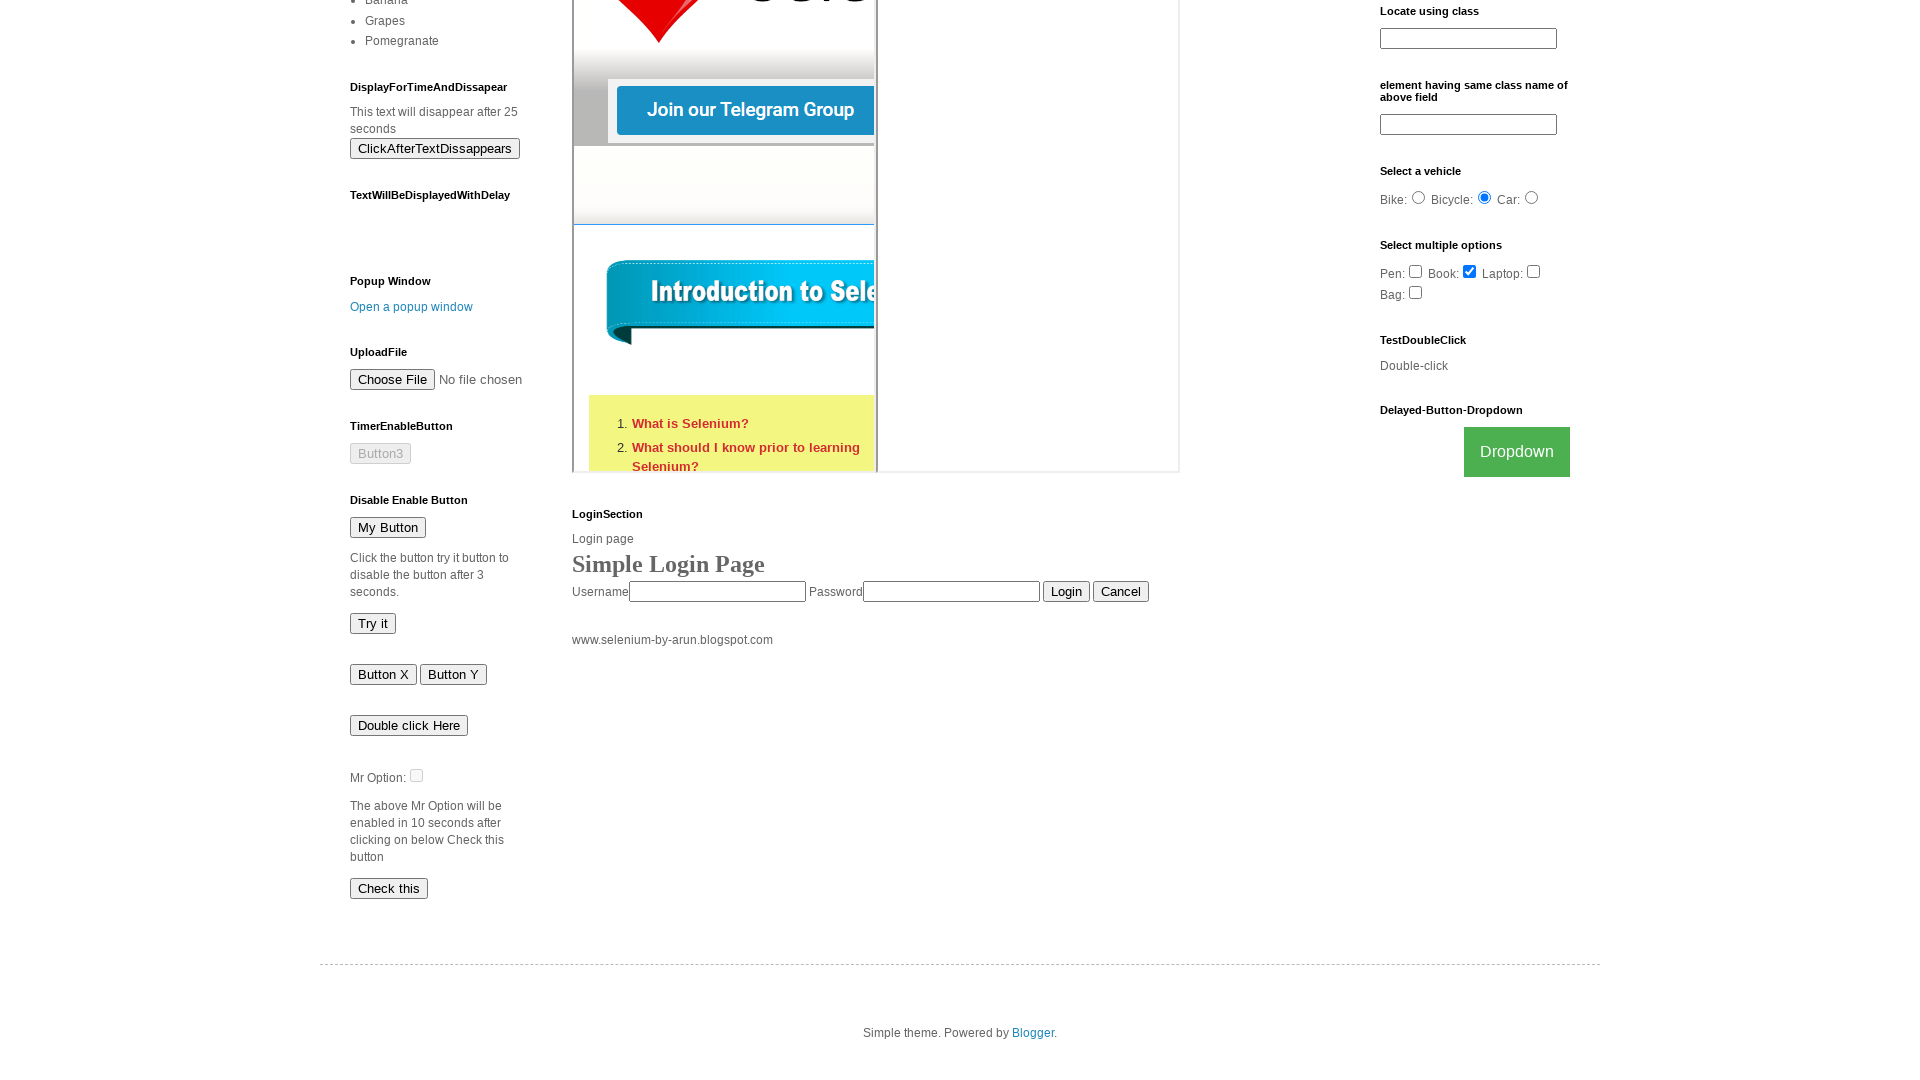

Checked if Button1 is enabled: False
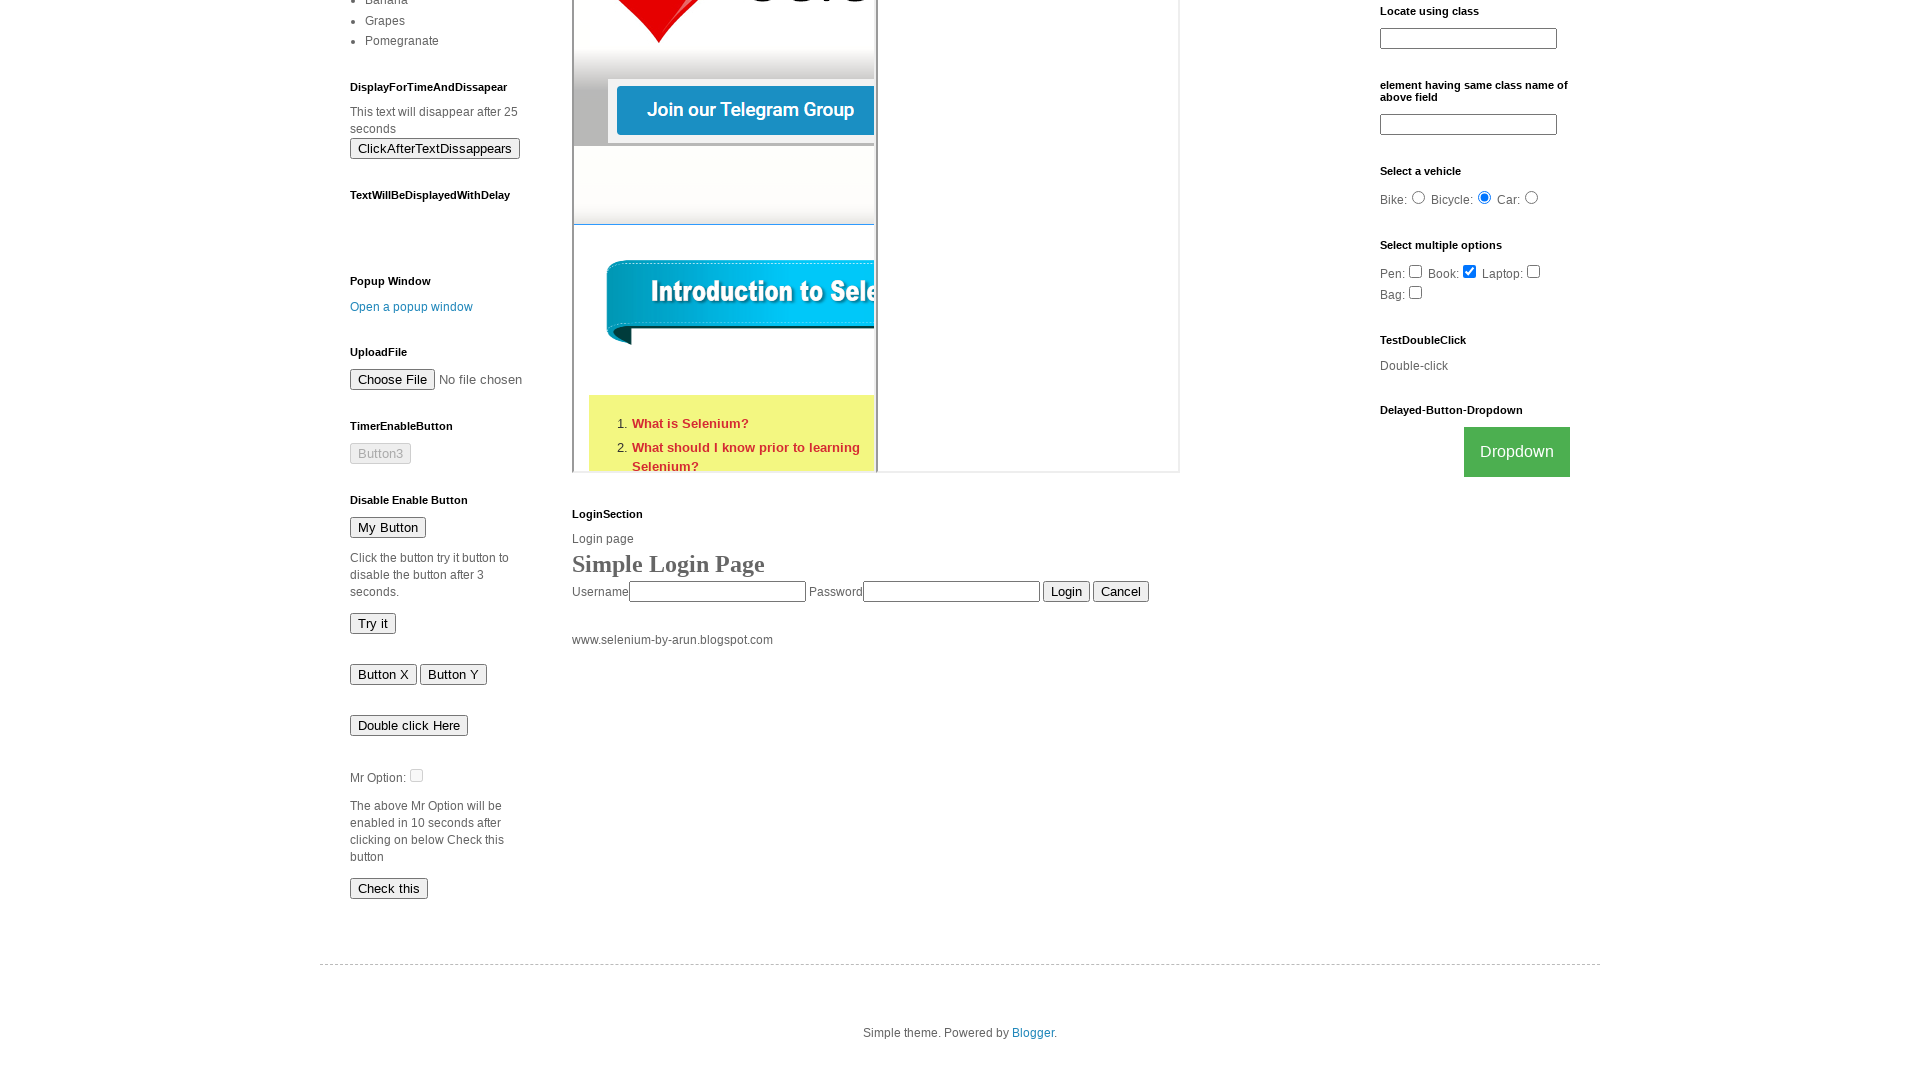

Checked if checkbox1 is selected: True
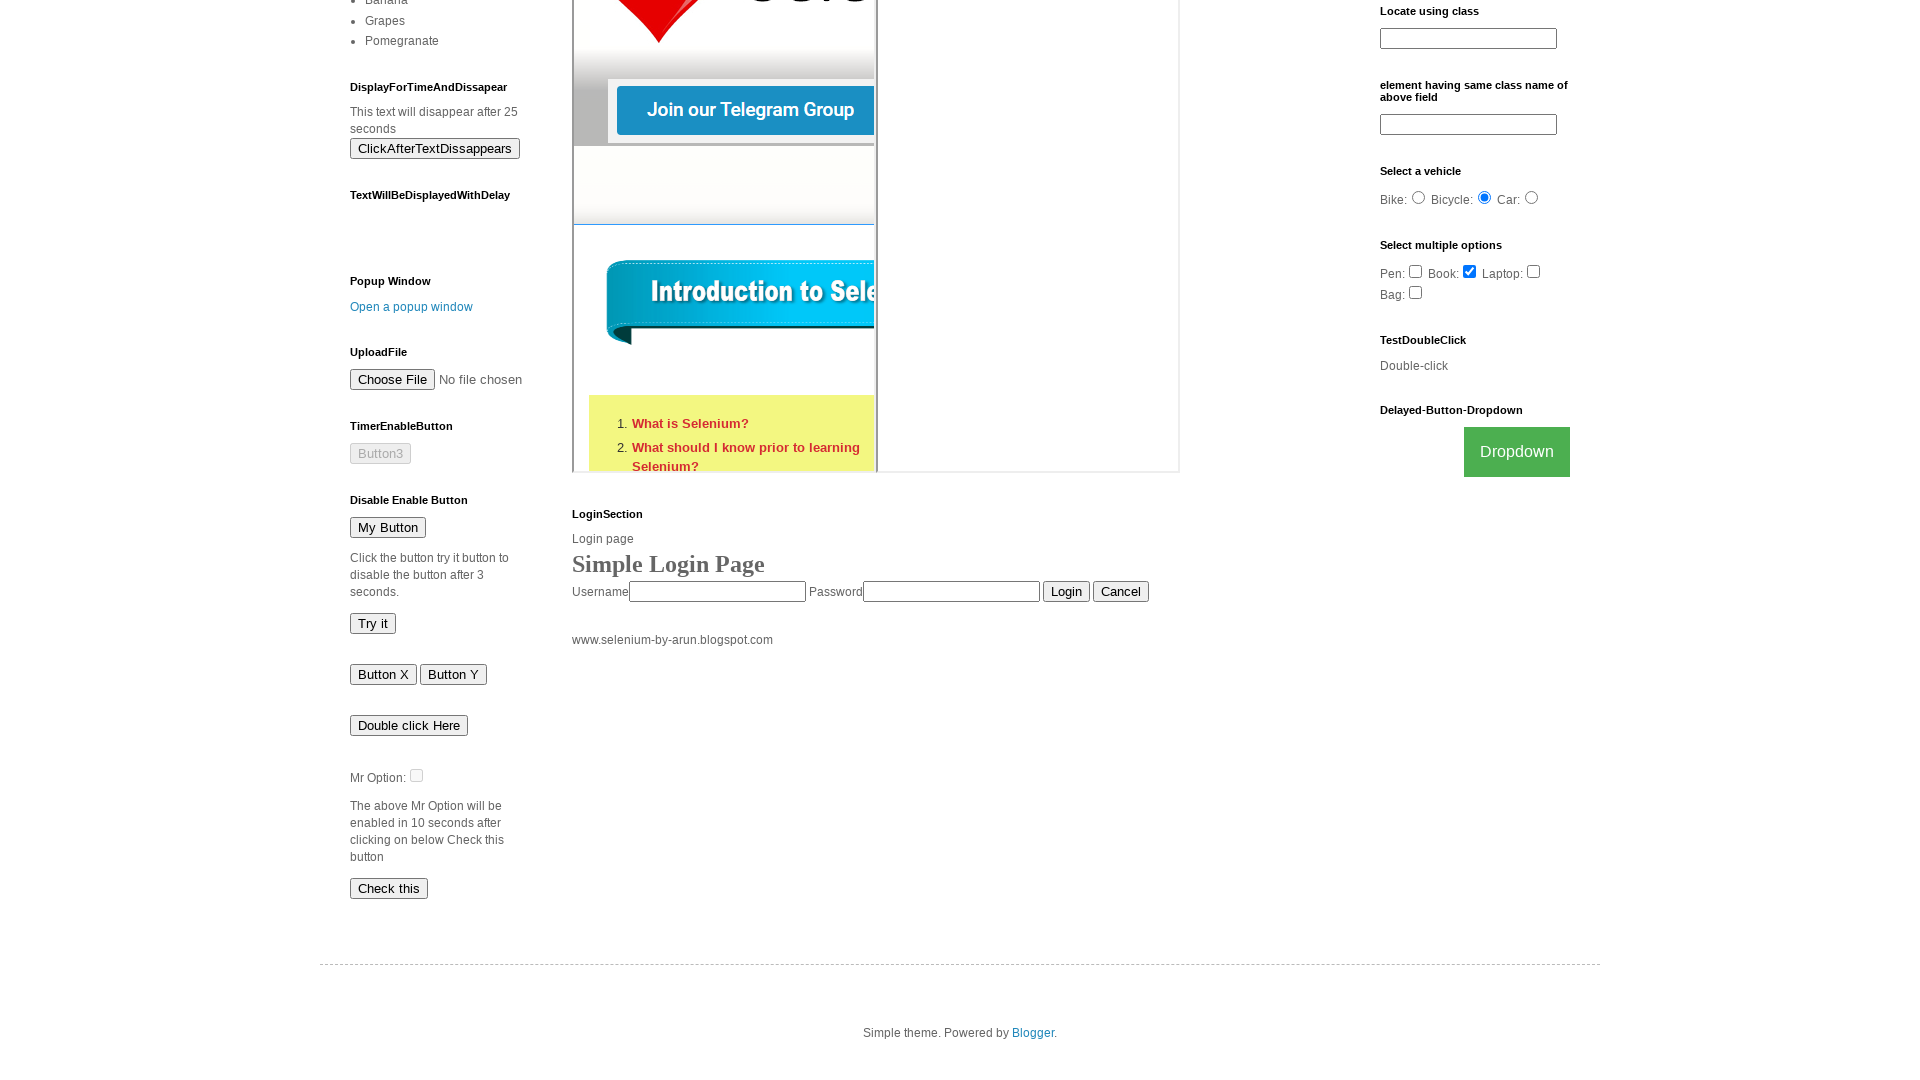

Checked if checkbox2 is selected: False
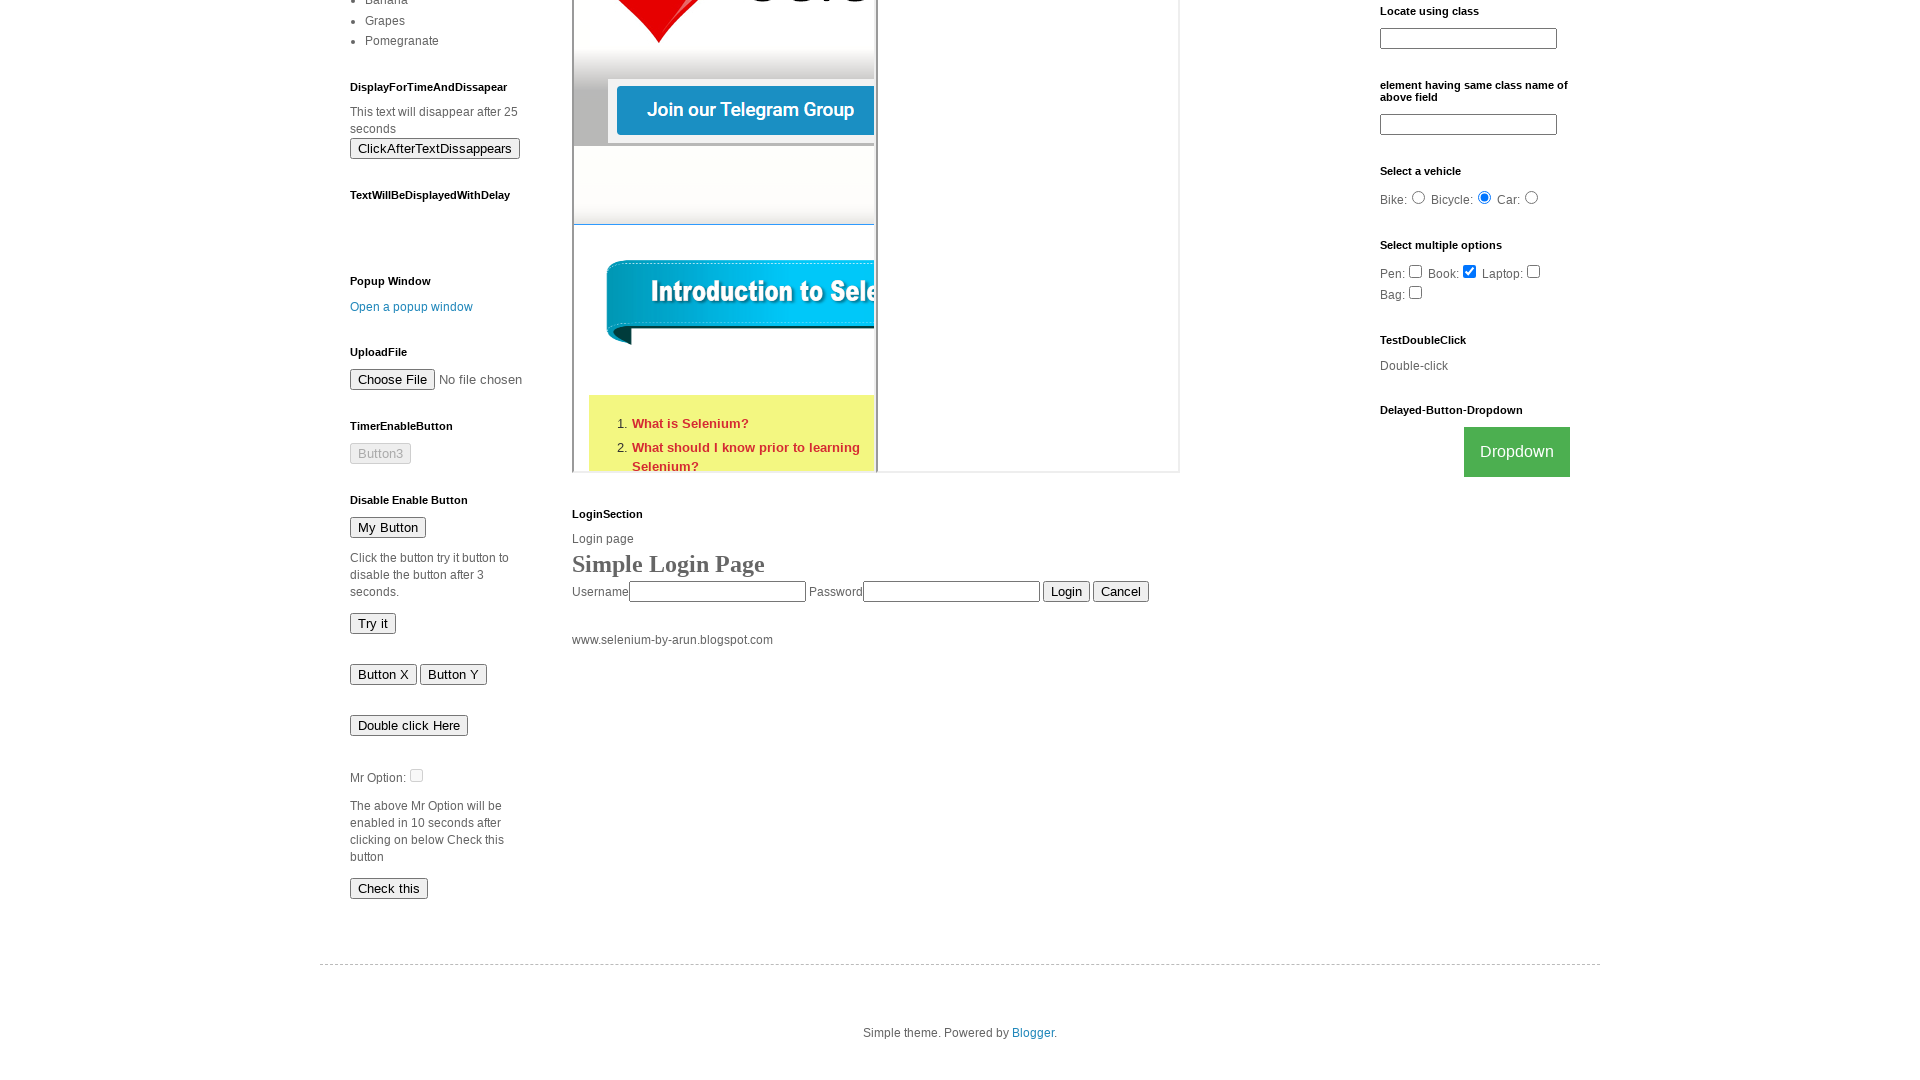

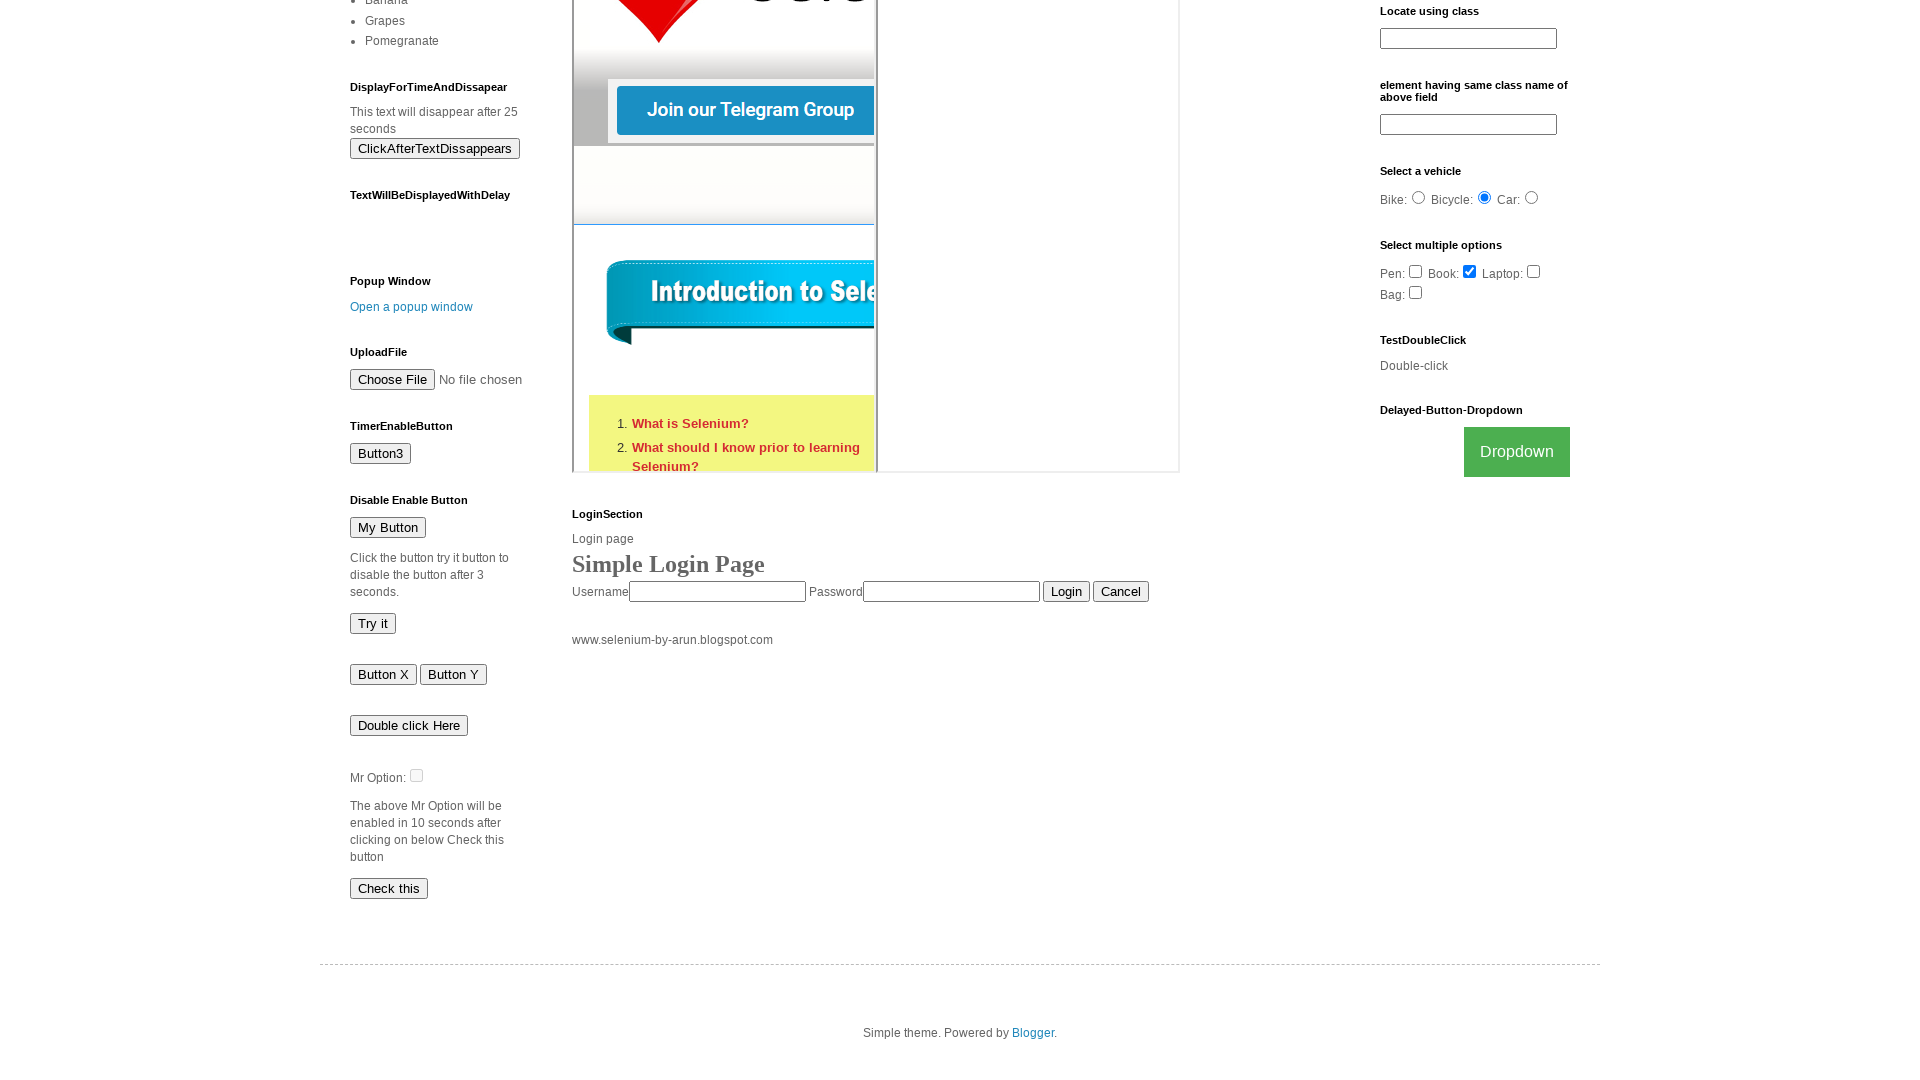